Tests the add/remove elements functionality by clicking Add Element button, verifying Delete button appears, then clicking Delete and verifying the page title remains visible

Starting URL: https://the-internet.herokuapp.com/add_remove_elements/

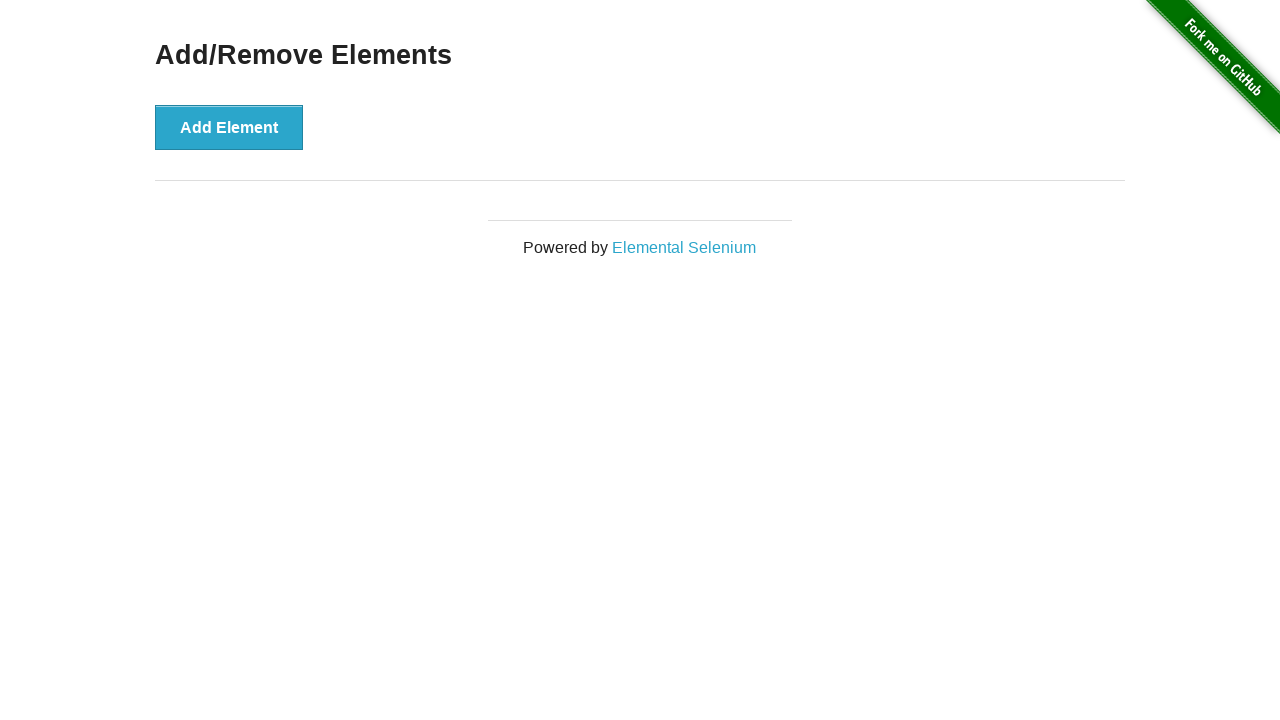

Clicked Add Element button at (229, 127) on button[onclick='addElement()']
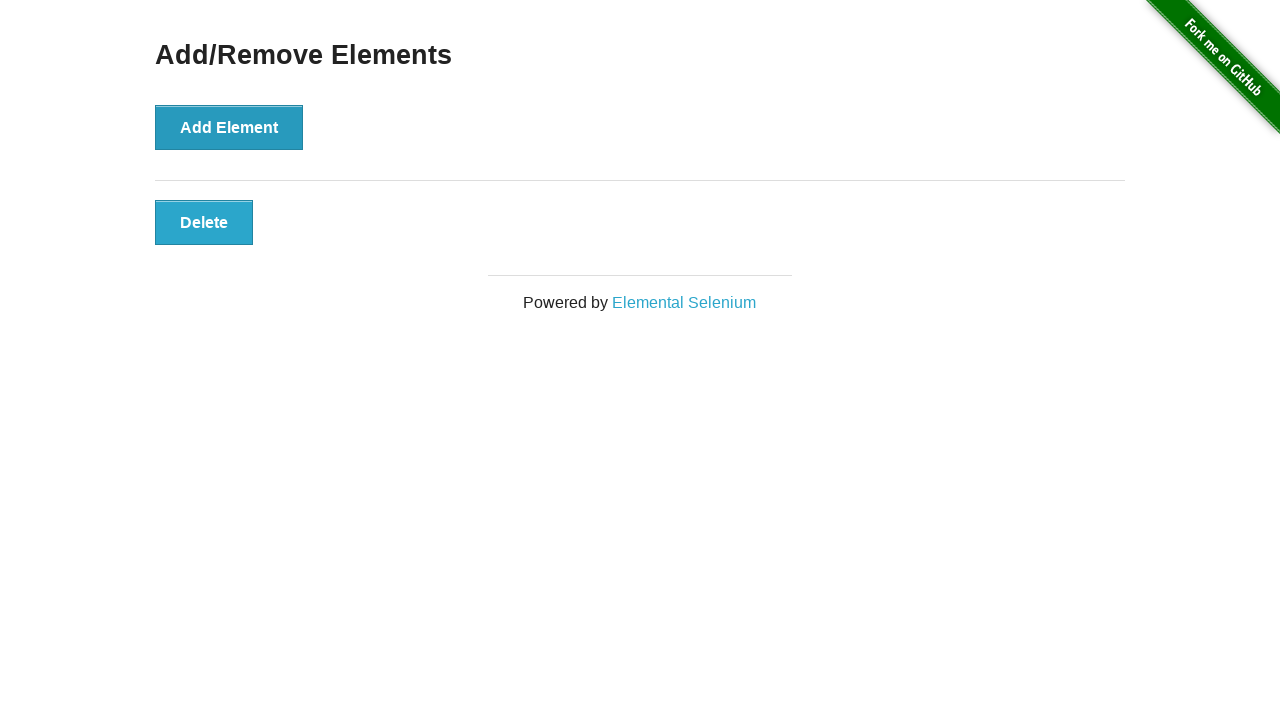

Delete button appeared after adding element
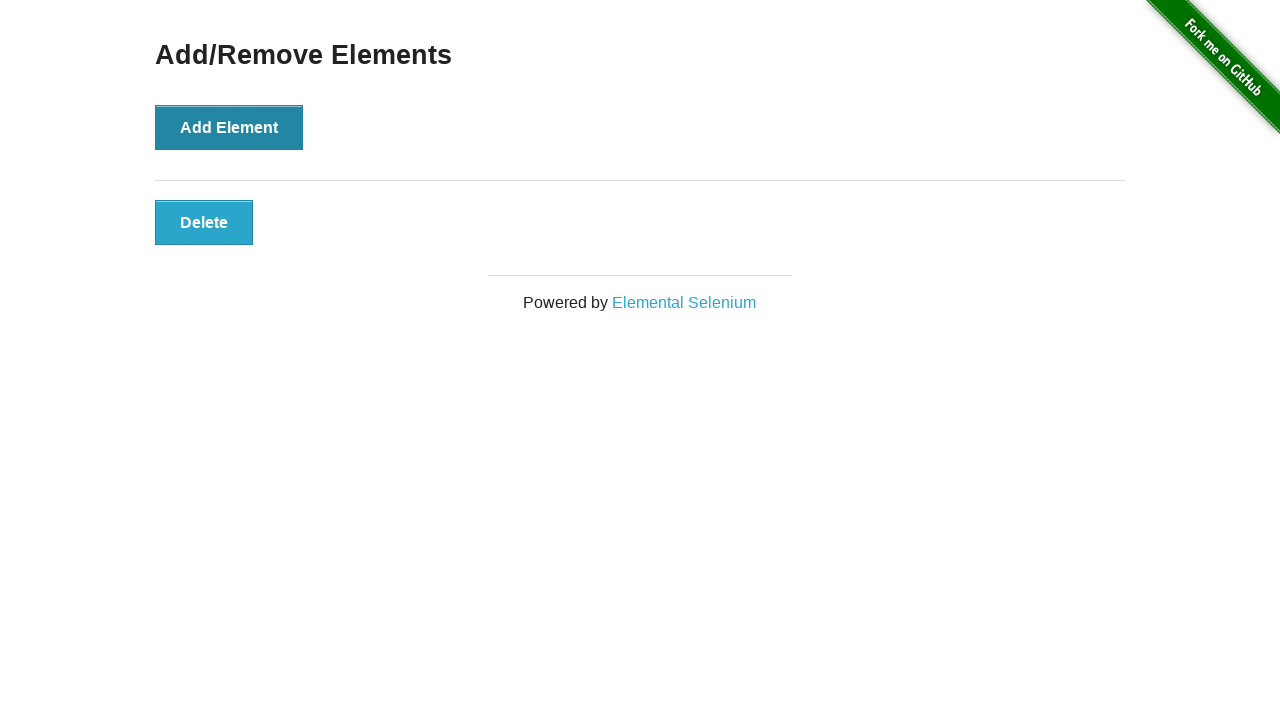

Clicked Delete button to remove element at (204, 222) on button.added-manually
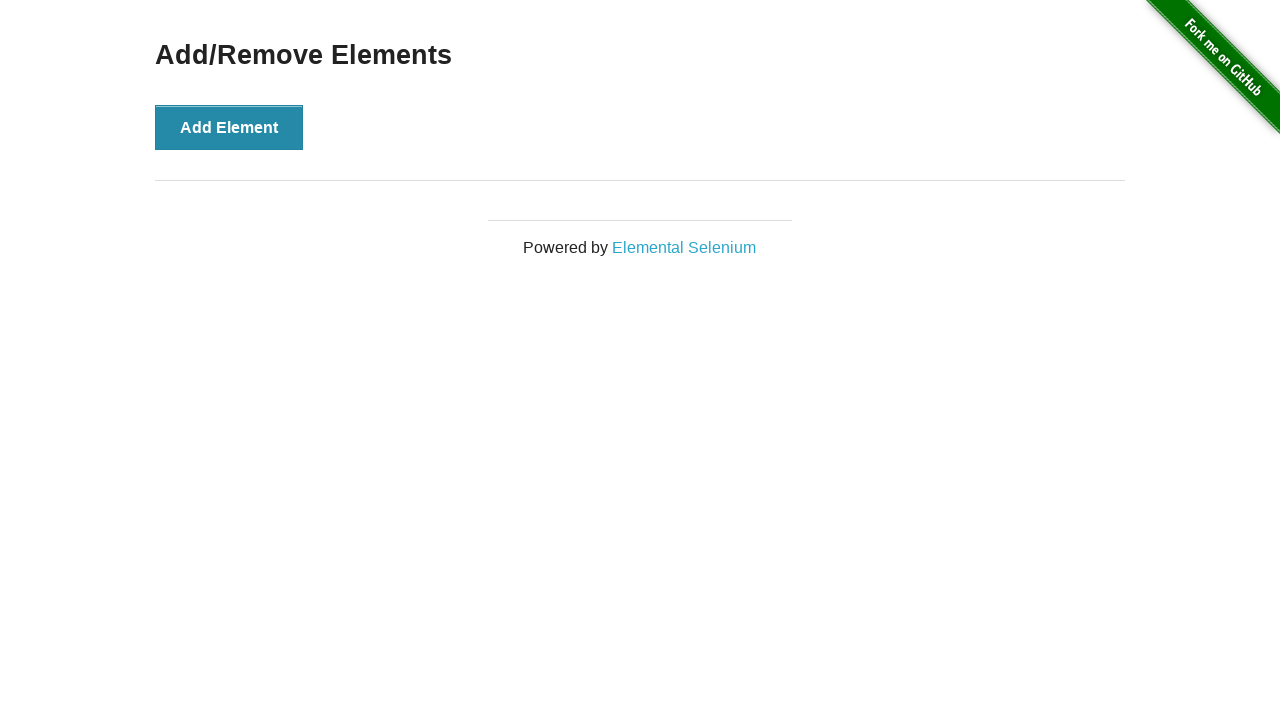

Verified page title heading remains visible after element deletion
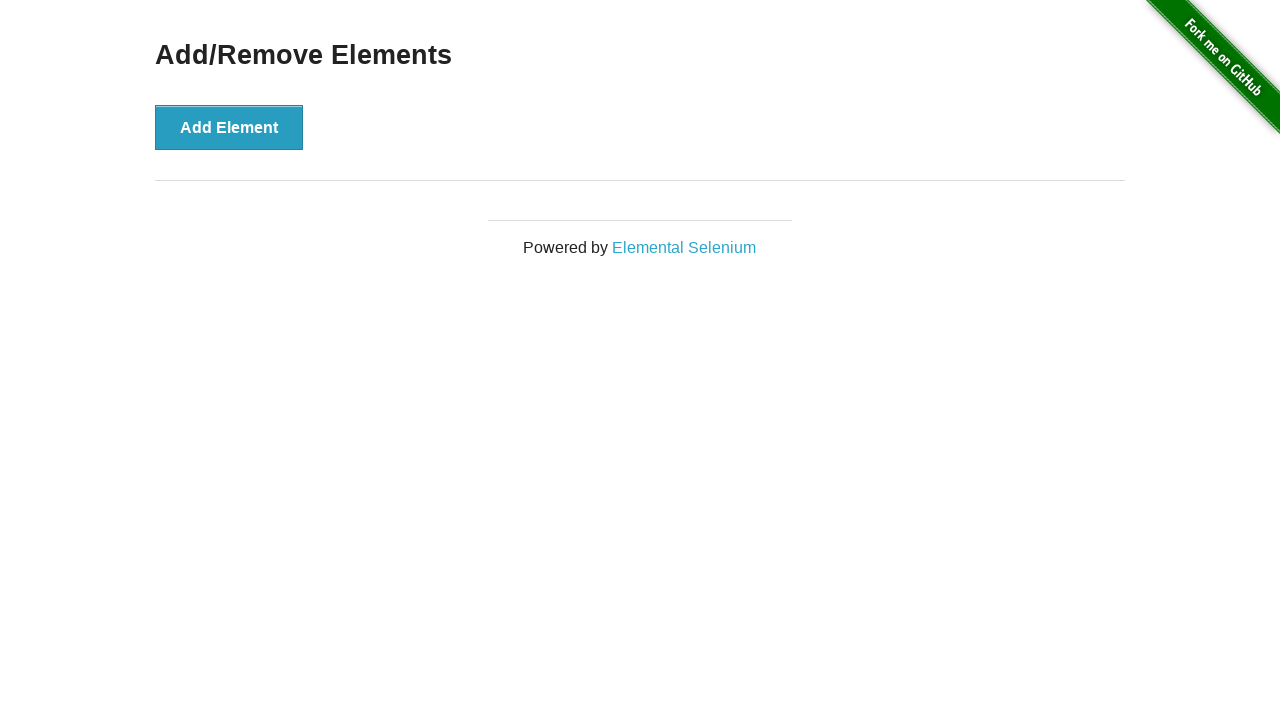

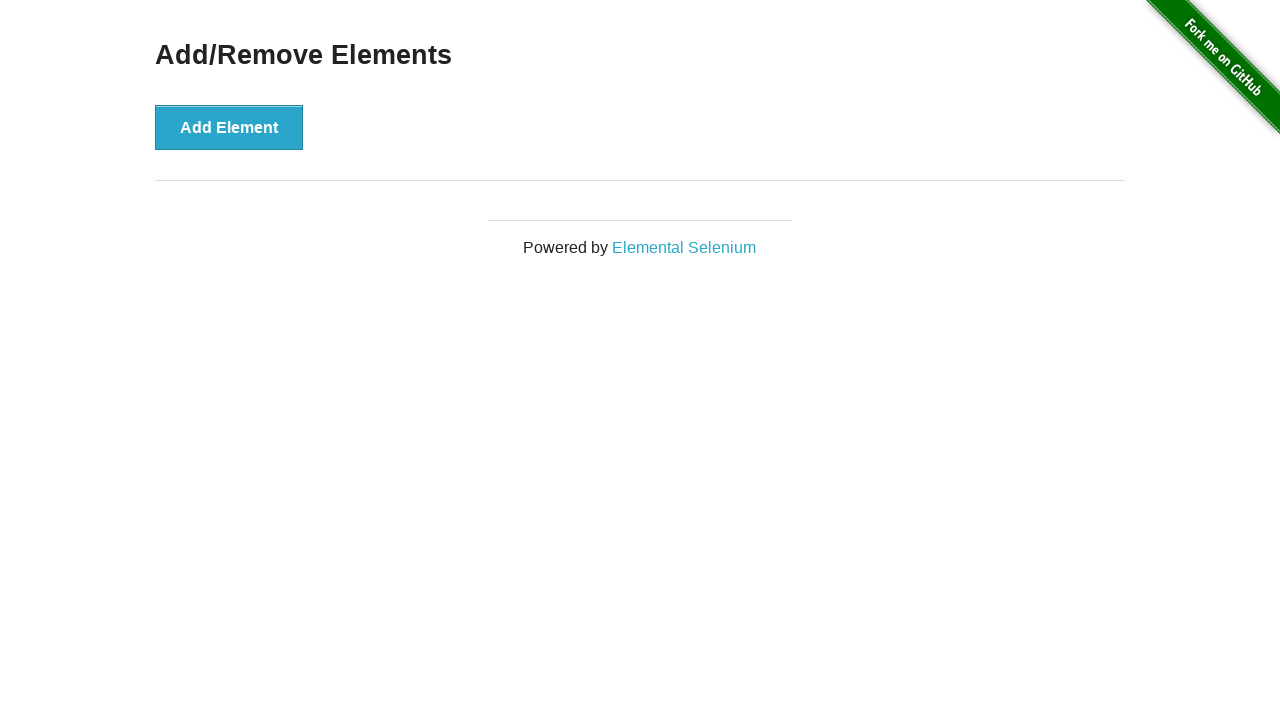